Navigates to the Contact page and verifies it loads completely by scrolling through the page

Starting URL: https://www.teamelitesoccer.ch/kontakt

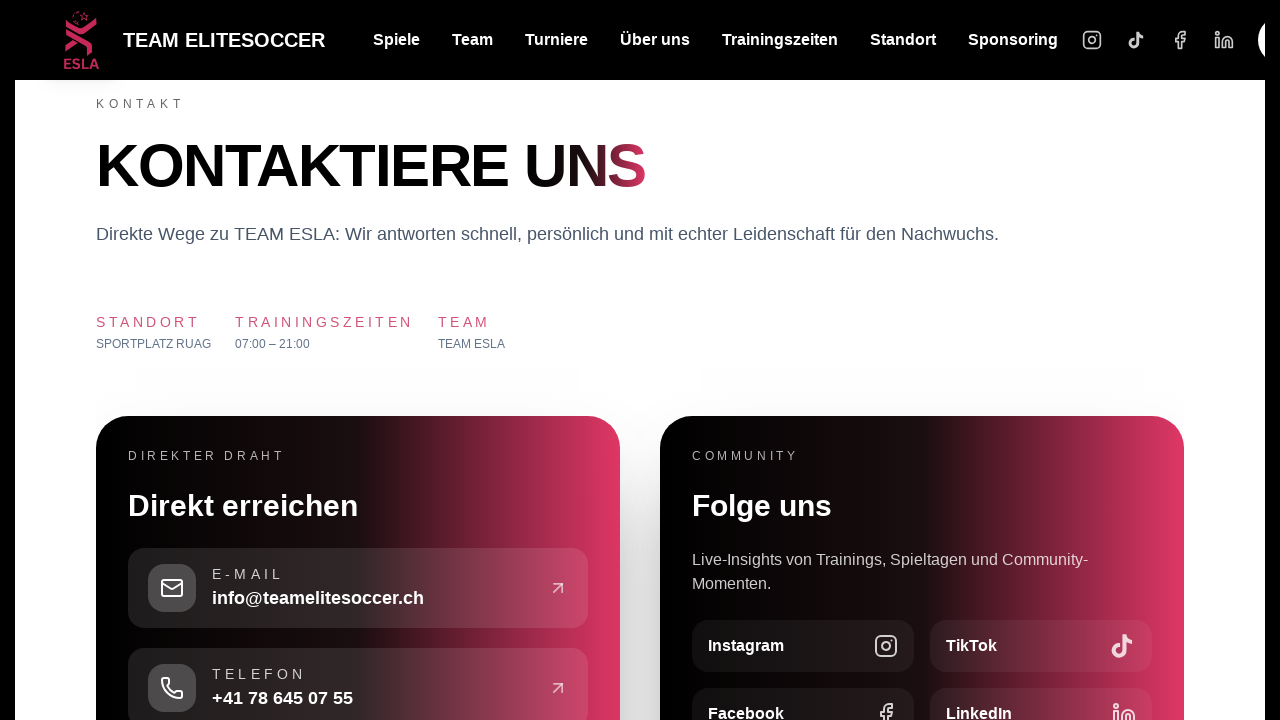

Contact page loaded with networkidle state
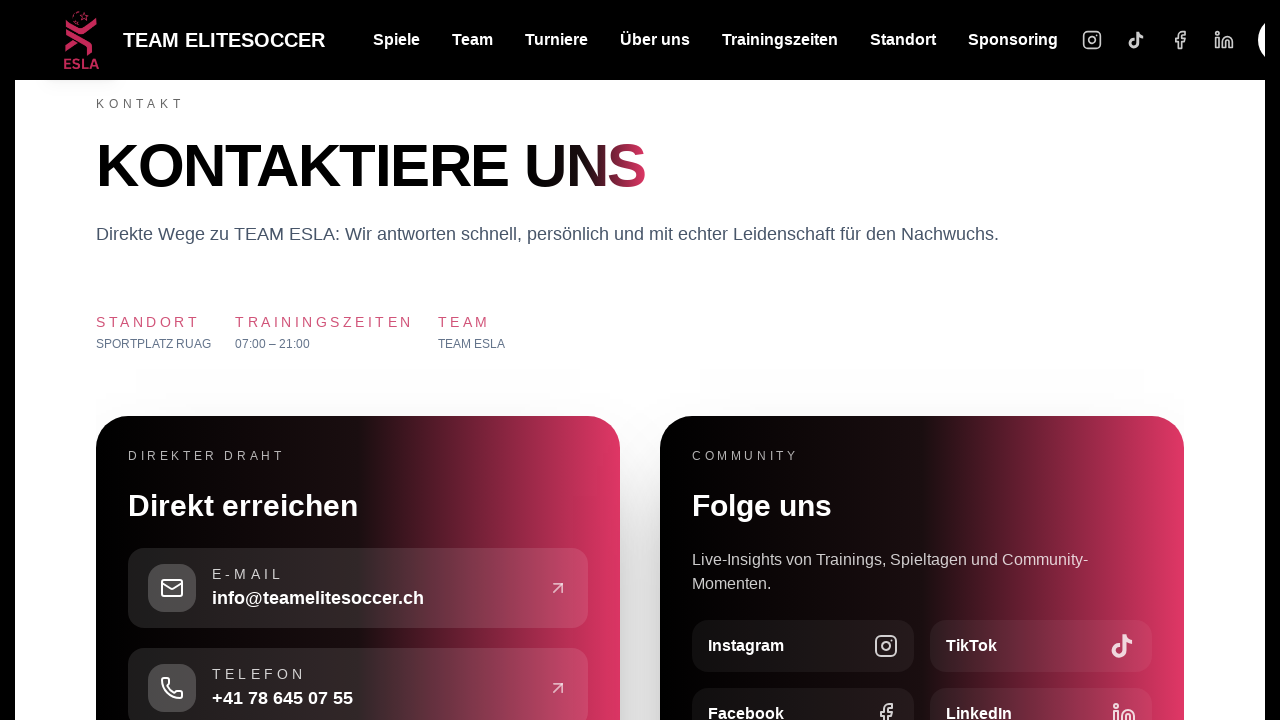

Scrolled to bottom of page to trigger lazy loading
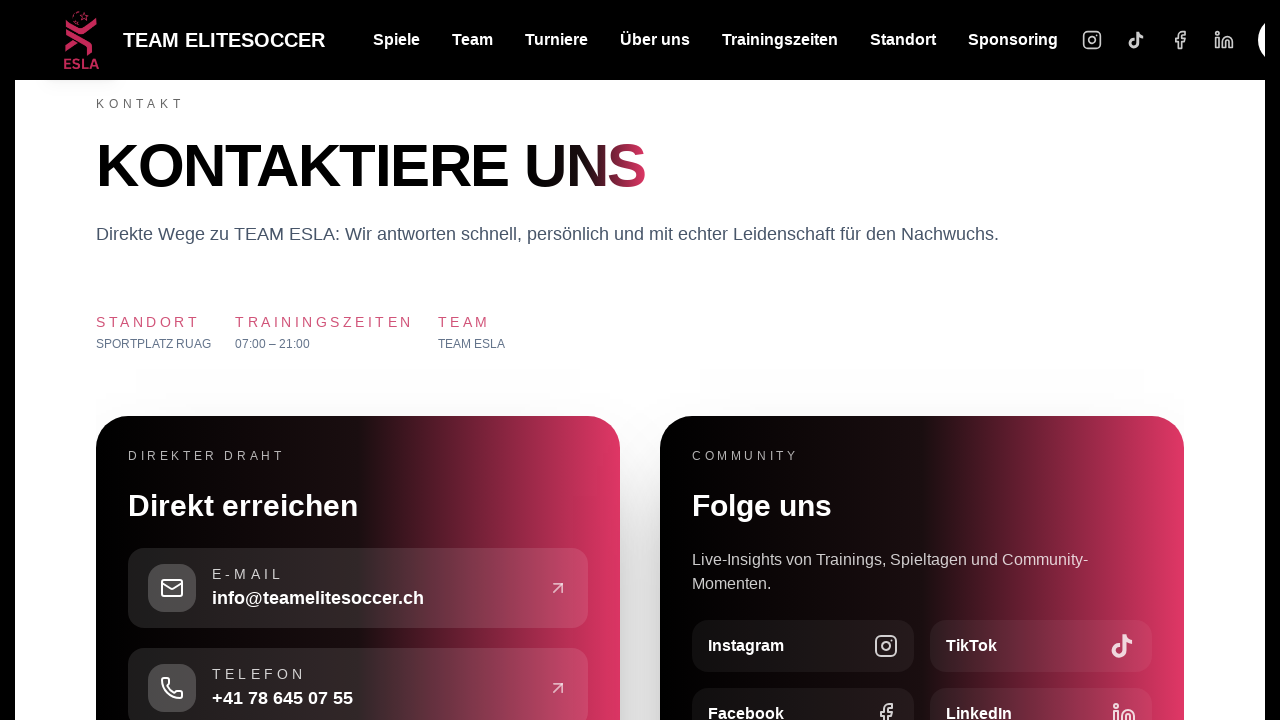

Waited 2 seconds for lazy-loaded content to fully load
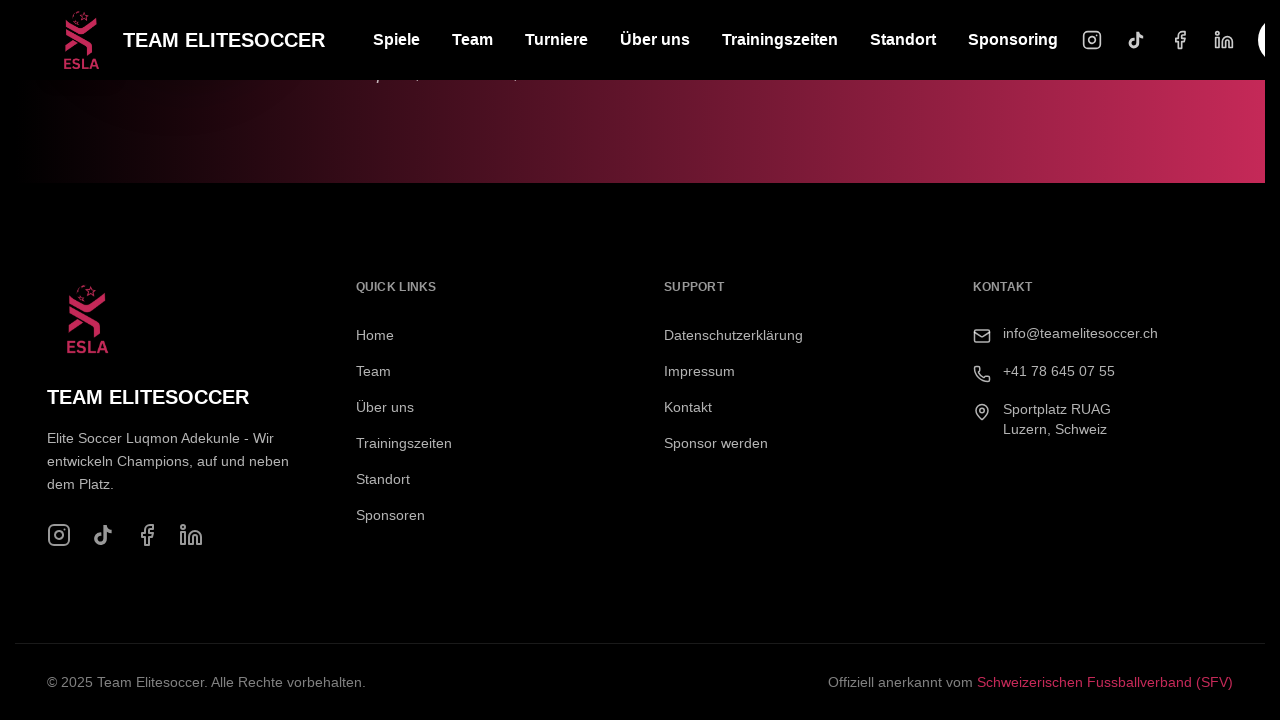

Scrolled back to top of Contact page
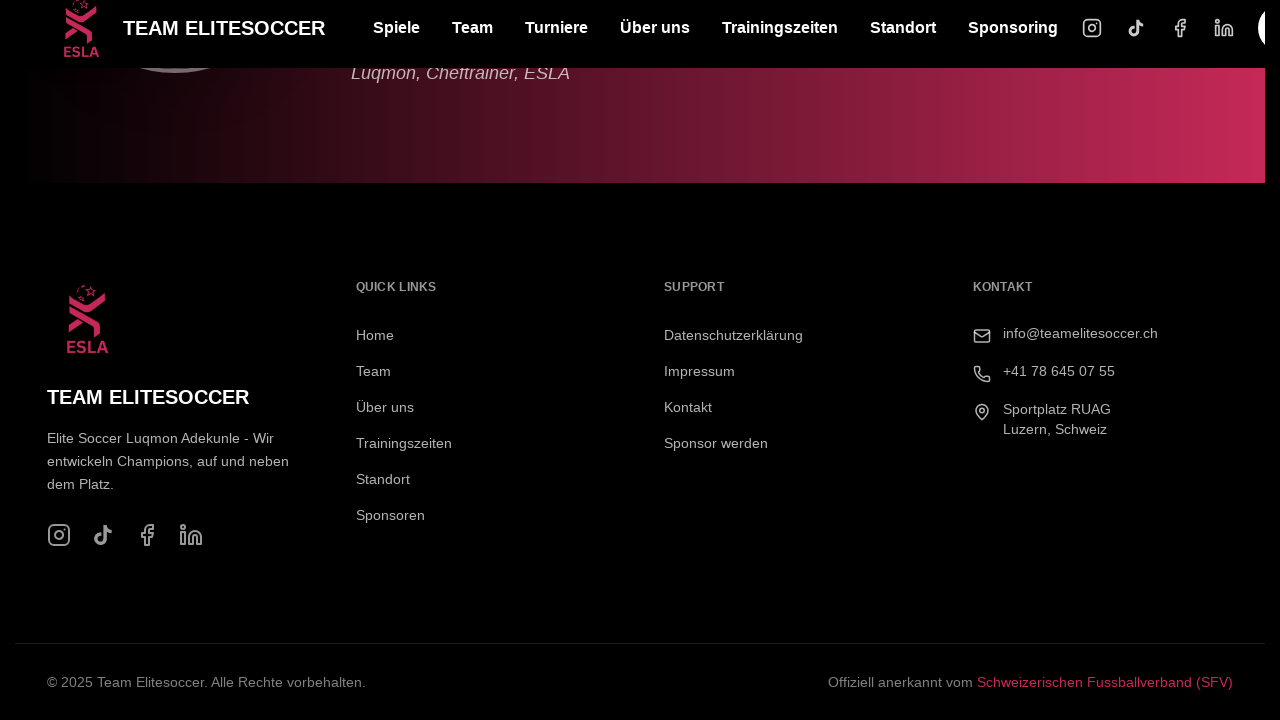

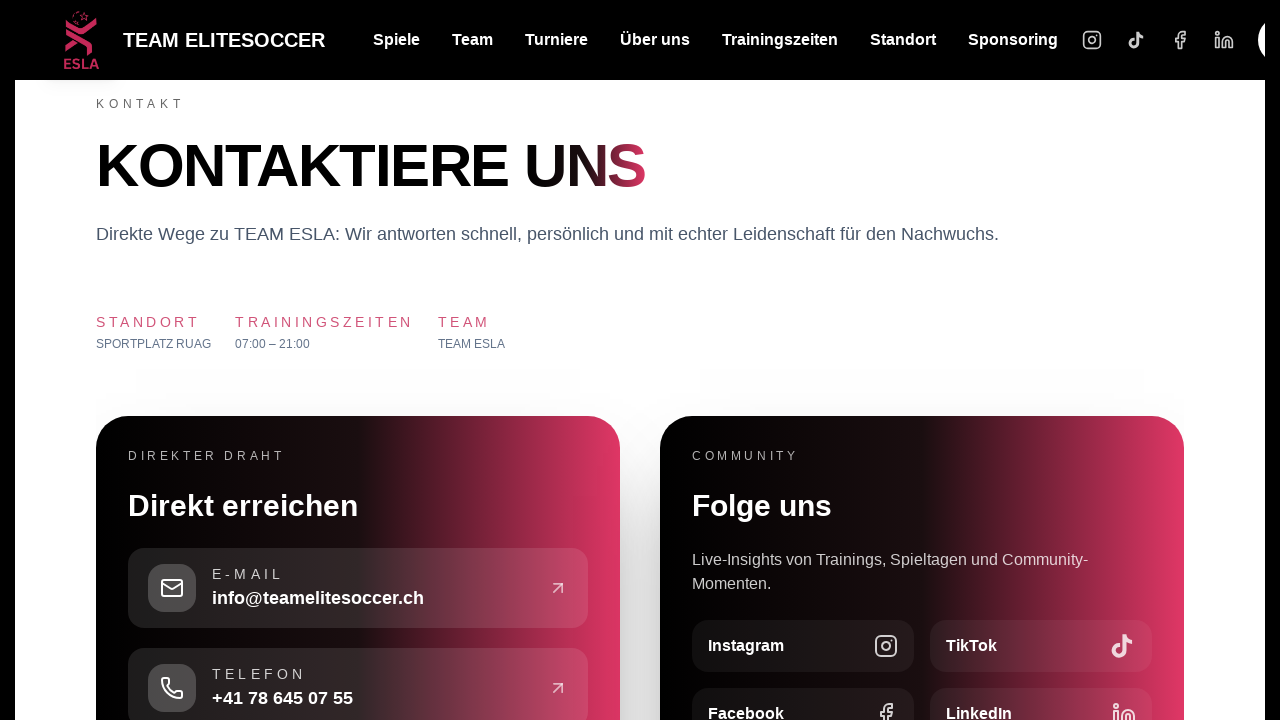